Tests a practice form submission by entering name and password fields, clicking submit, and verifying a success message is displayed.

Starting URL: https://rahulshettyacademy.com/angularpractice/#

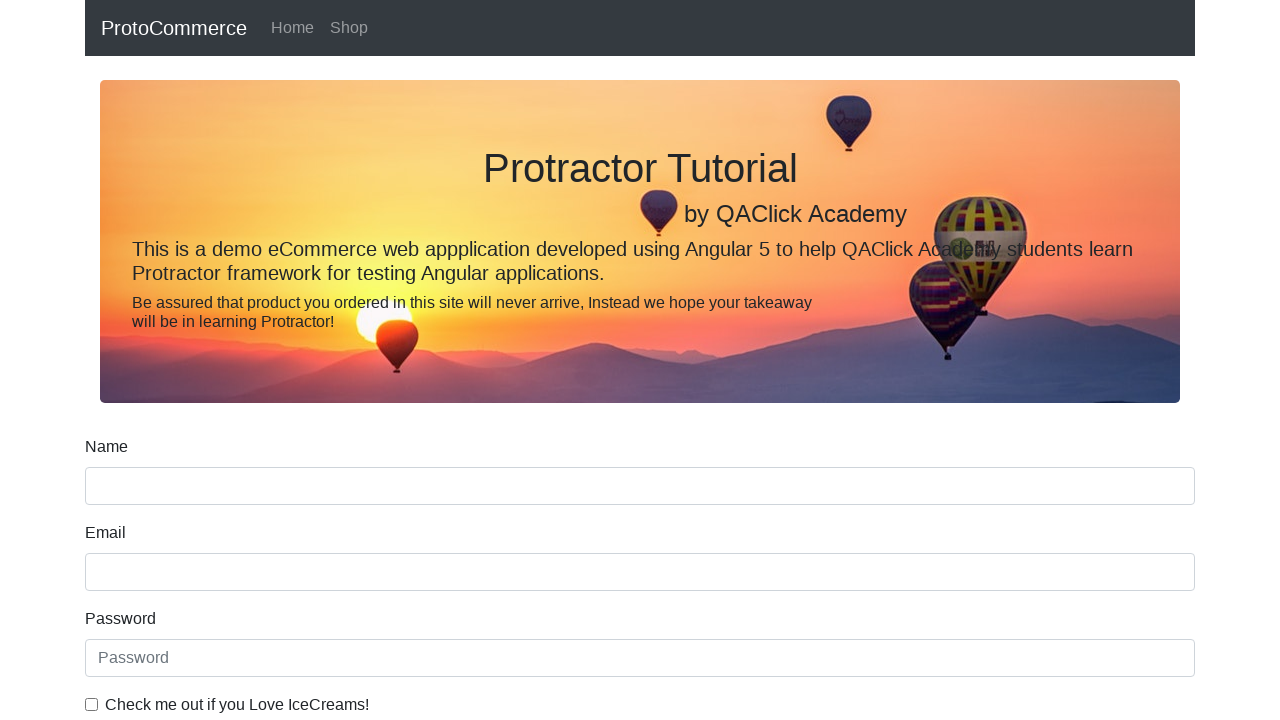

Filled name field with 'JohnDoe' on //div[@class='form-group']//input[@name='name']
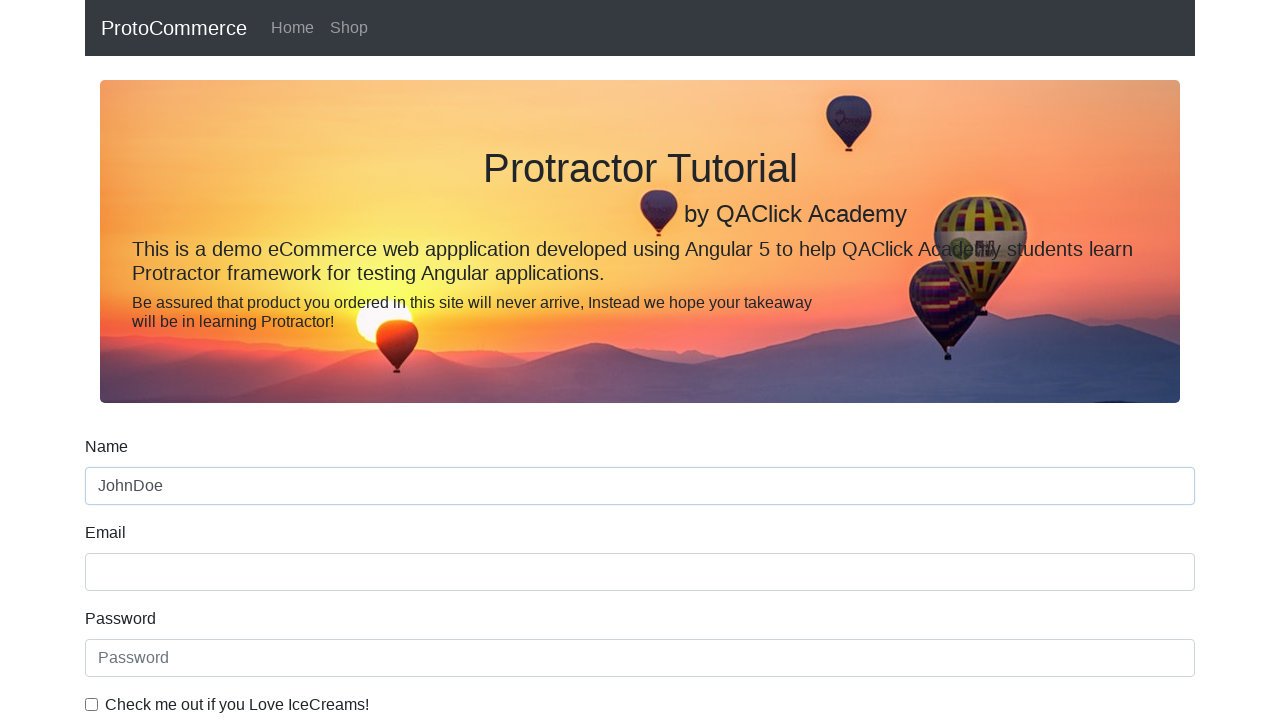

Filled password field with 'TestPassword123' on #exampleInputPassword1
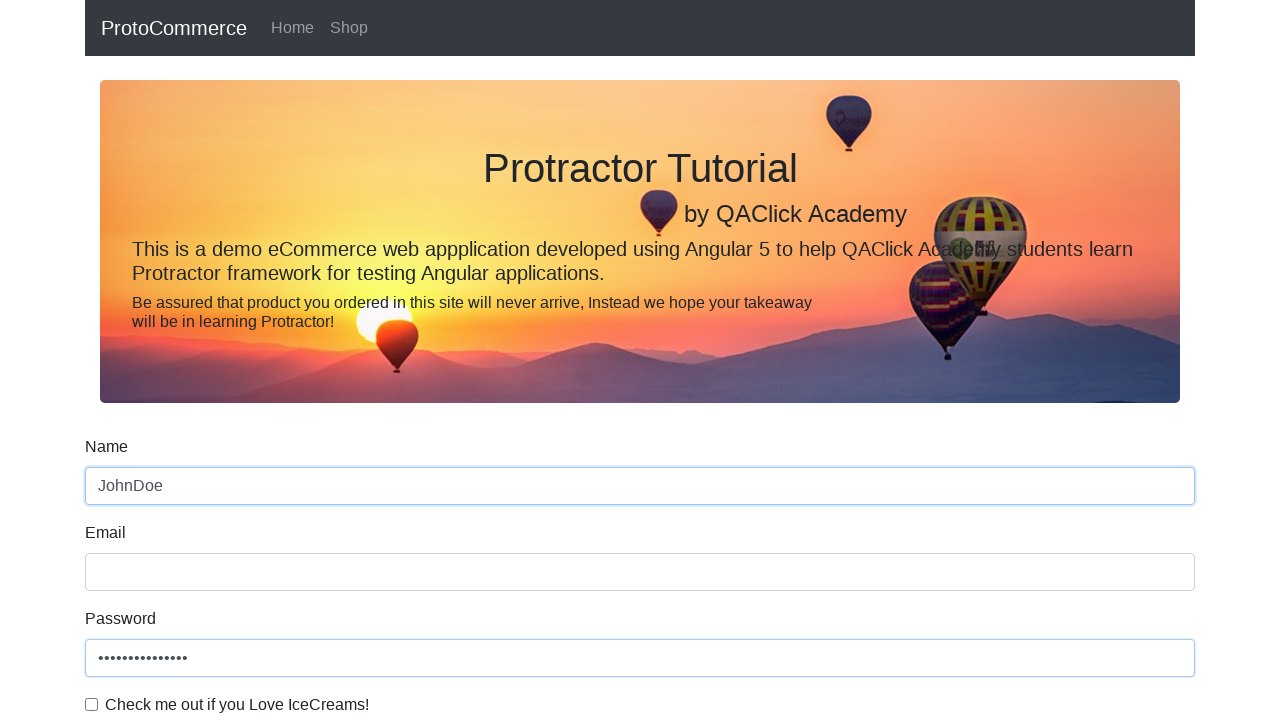

Clicked Submit button at (123, 491) on input[value='Submit']
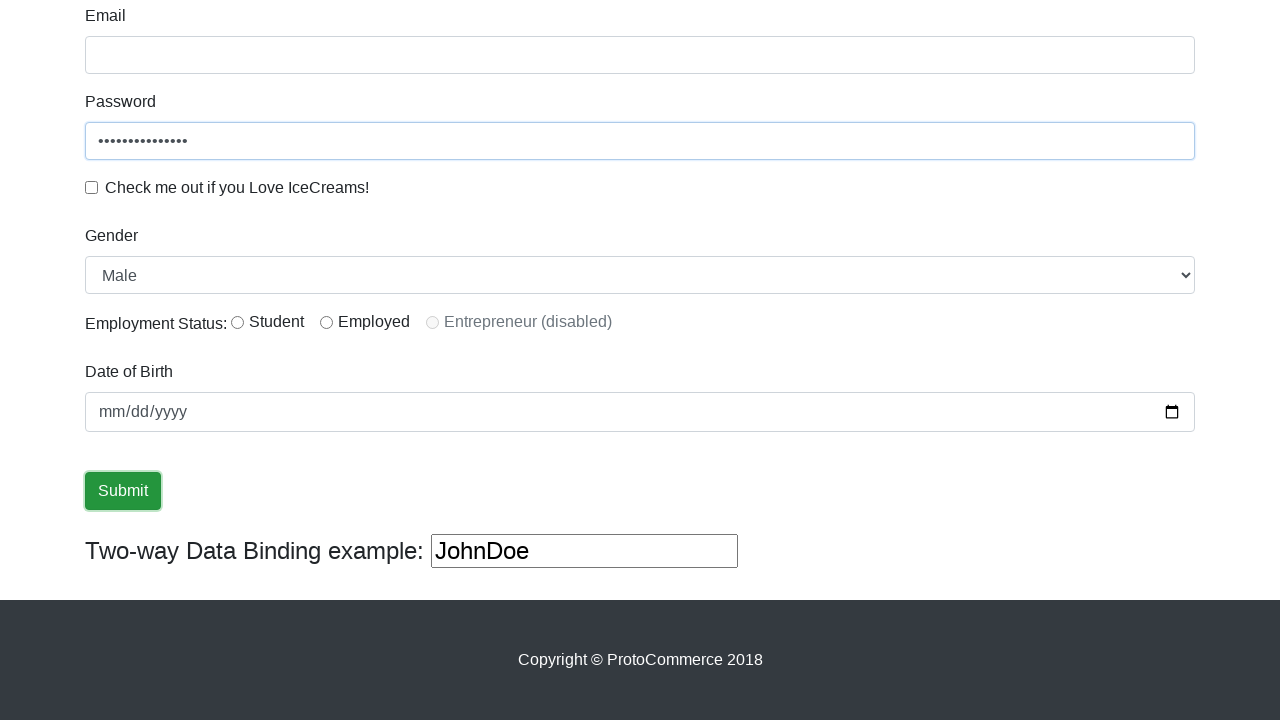

Success message appeared after form submission
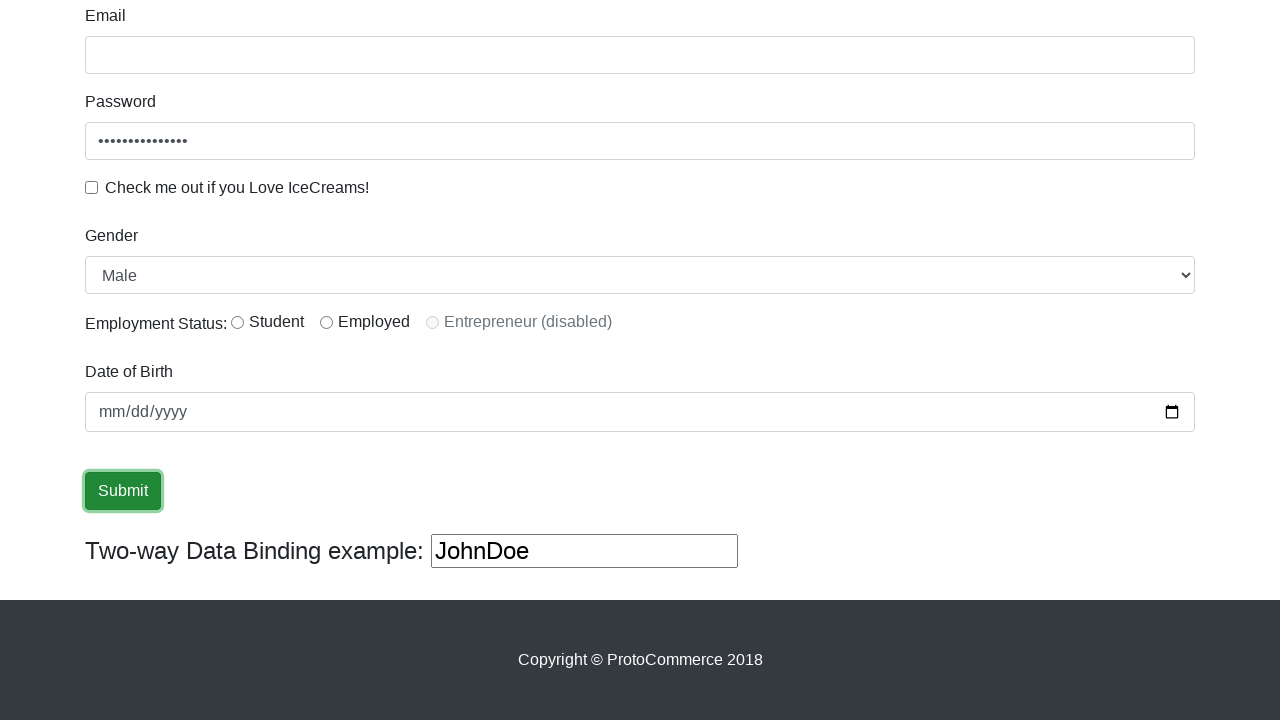

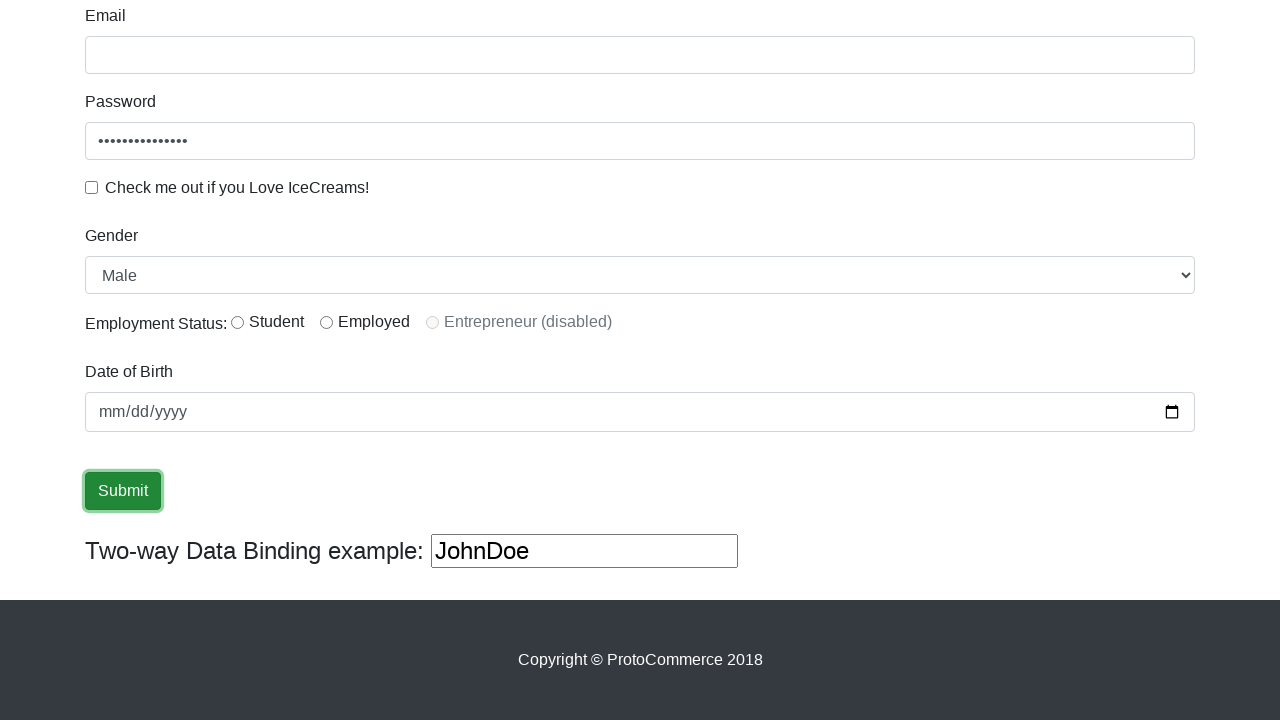